Tests a web form on demoqa.com by filling in text fields (first name, last name, email, mobile), selecting hobby checkboxes, and submitting the form

Starting URL: https://demoqa.com/automation-practice-form

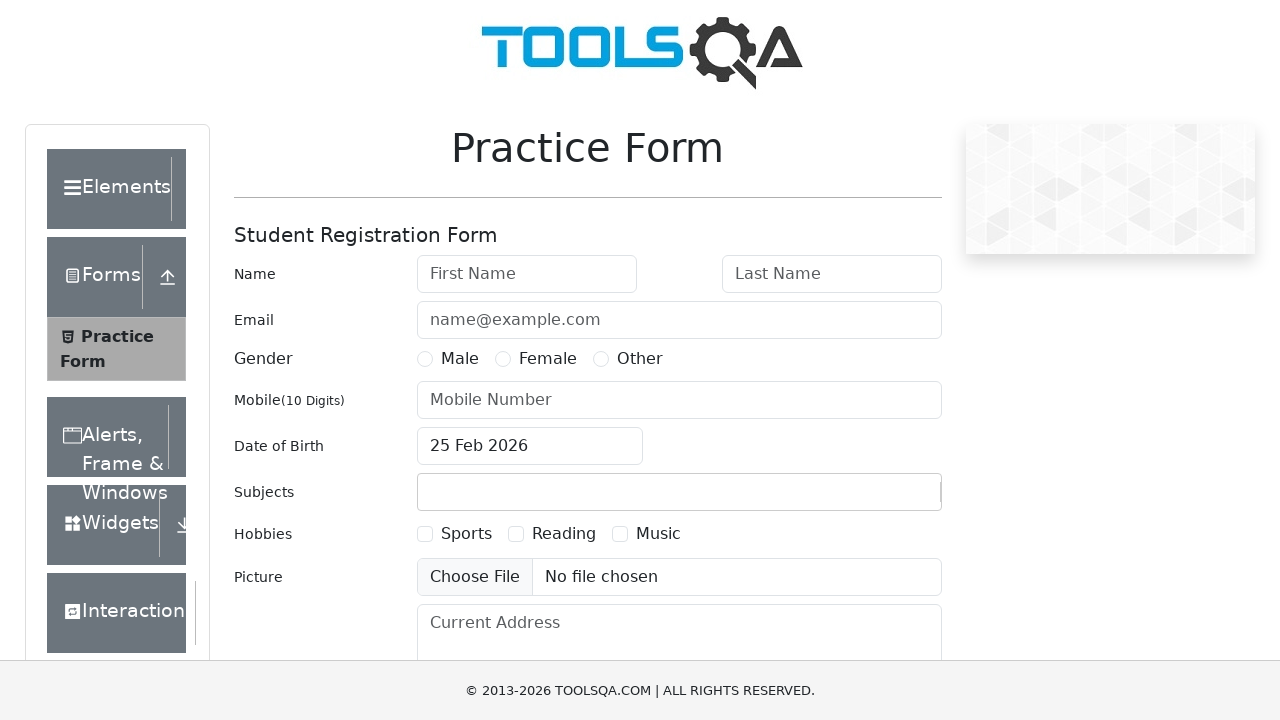

Cleared first name field on #firstName
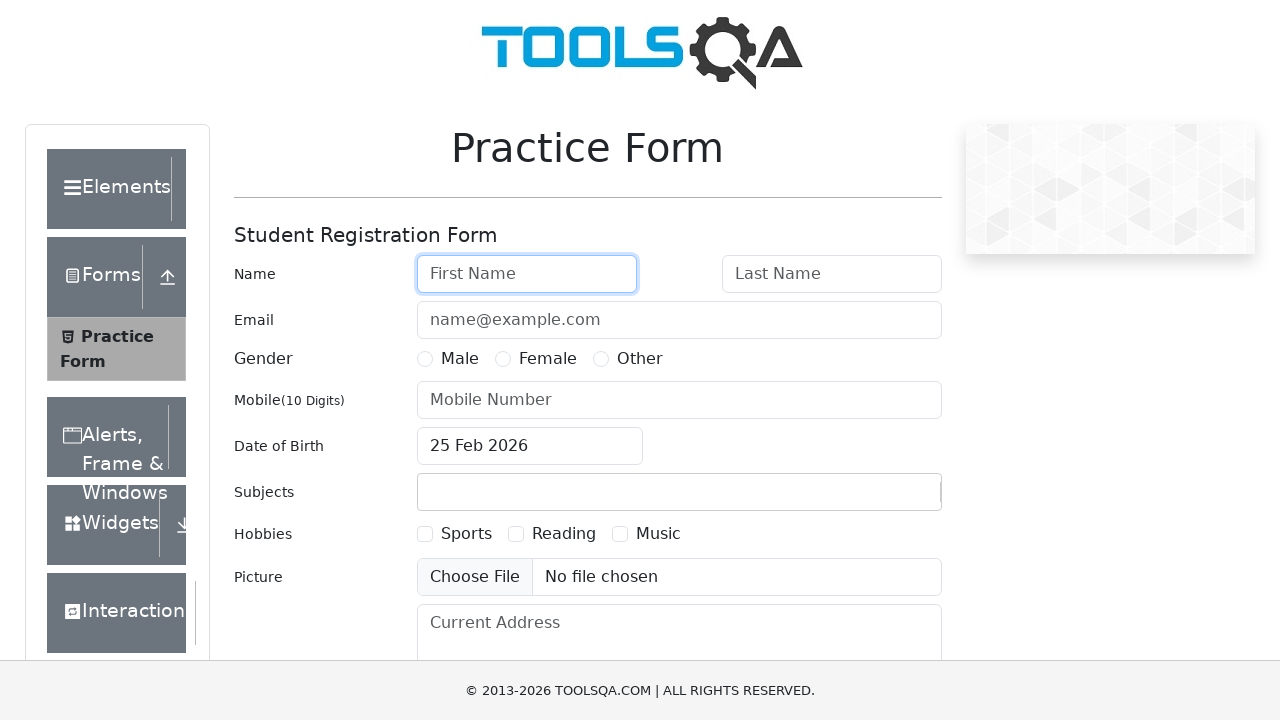

Filled first name field with 'A' on #firstName
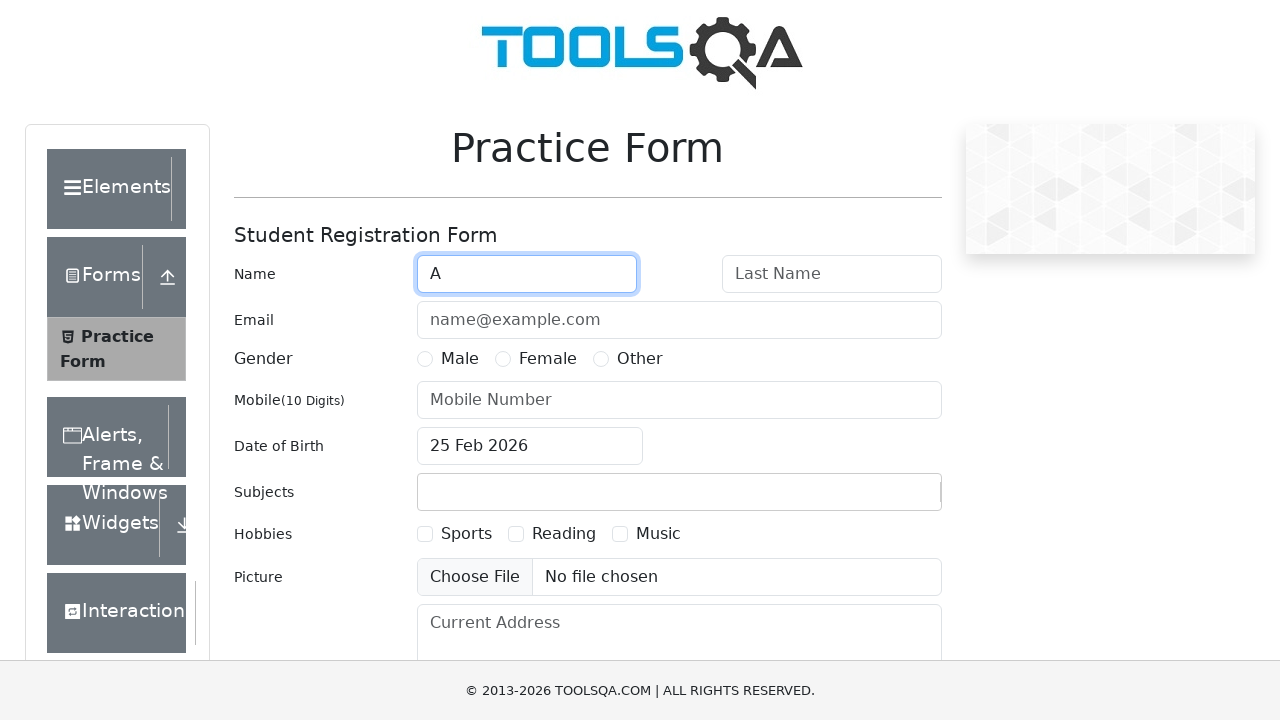

Cleared first name field again on #firstName
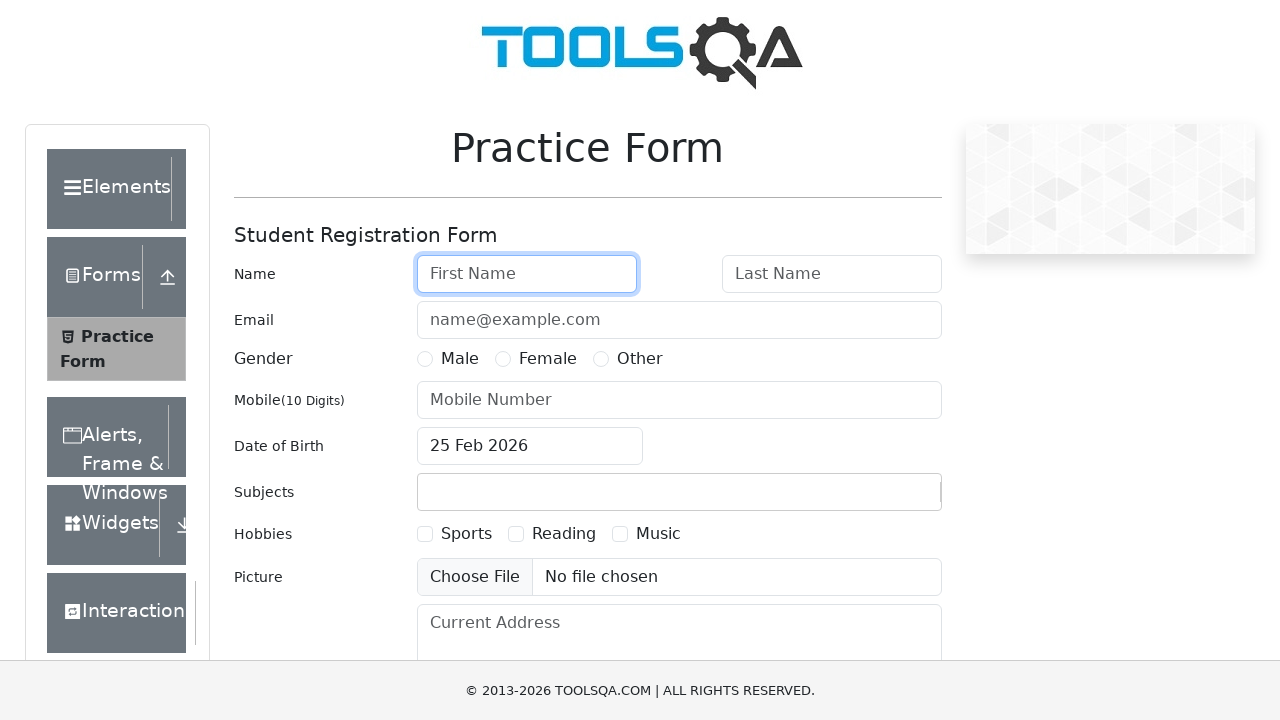

Filled first name field with 'Alex' on #firstName
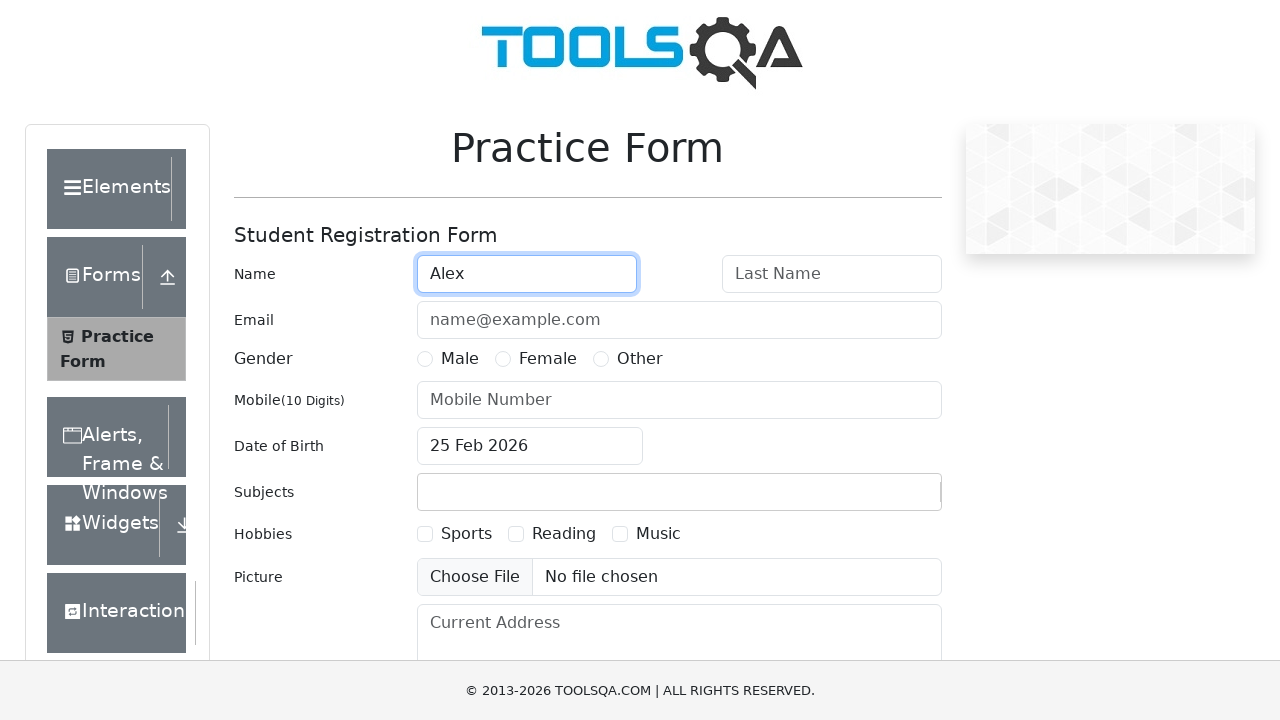

Cleared first name field once more on #firstName
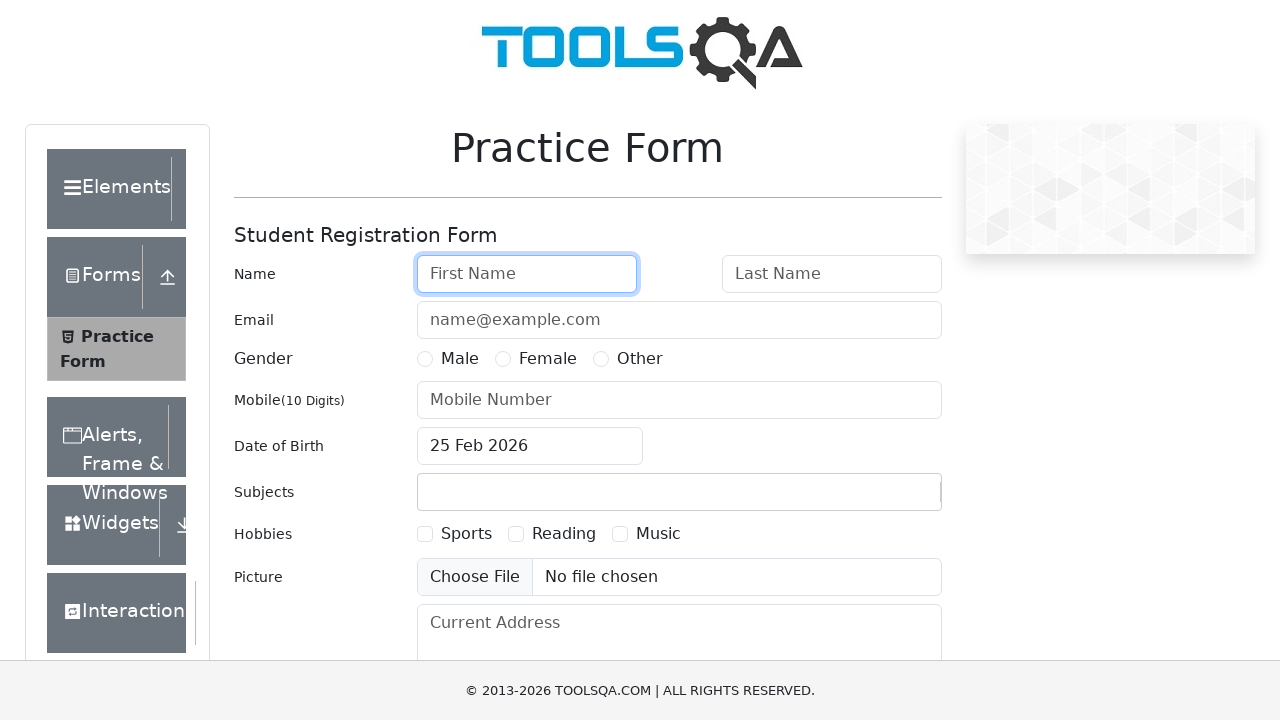

Filled first name field with 255 character string on #firstName
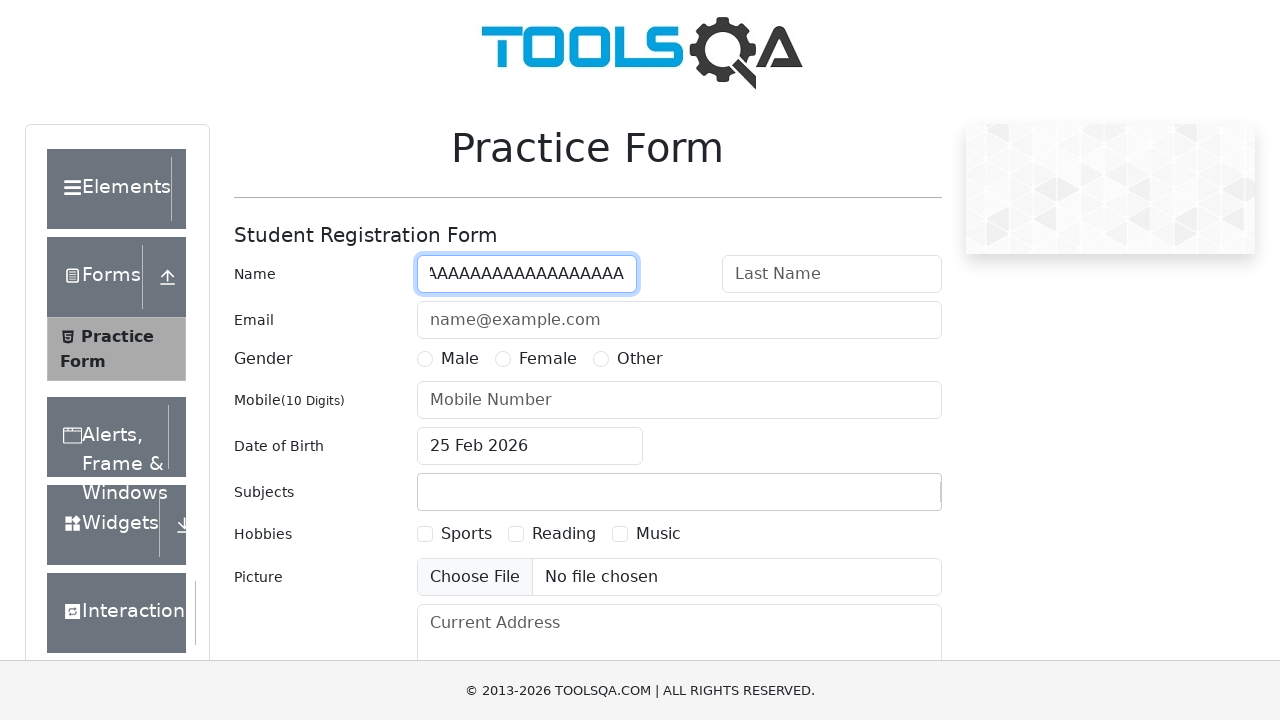

Filled last name field with 'Smith' on #lastName
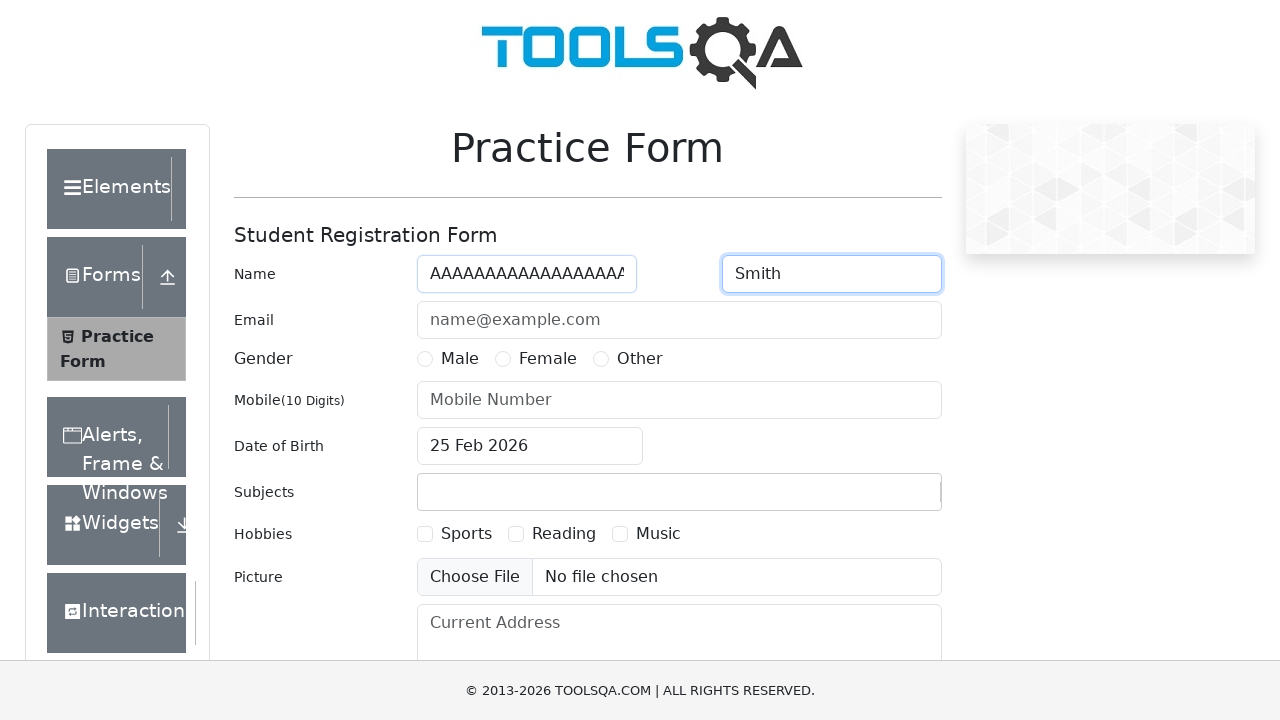

Filled email field with 'test@example.com' on #userEmail
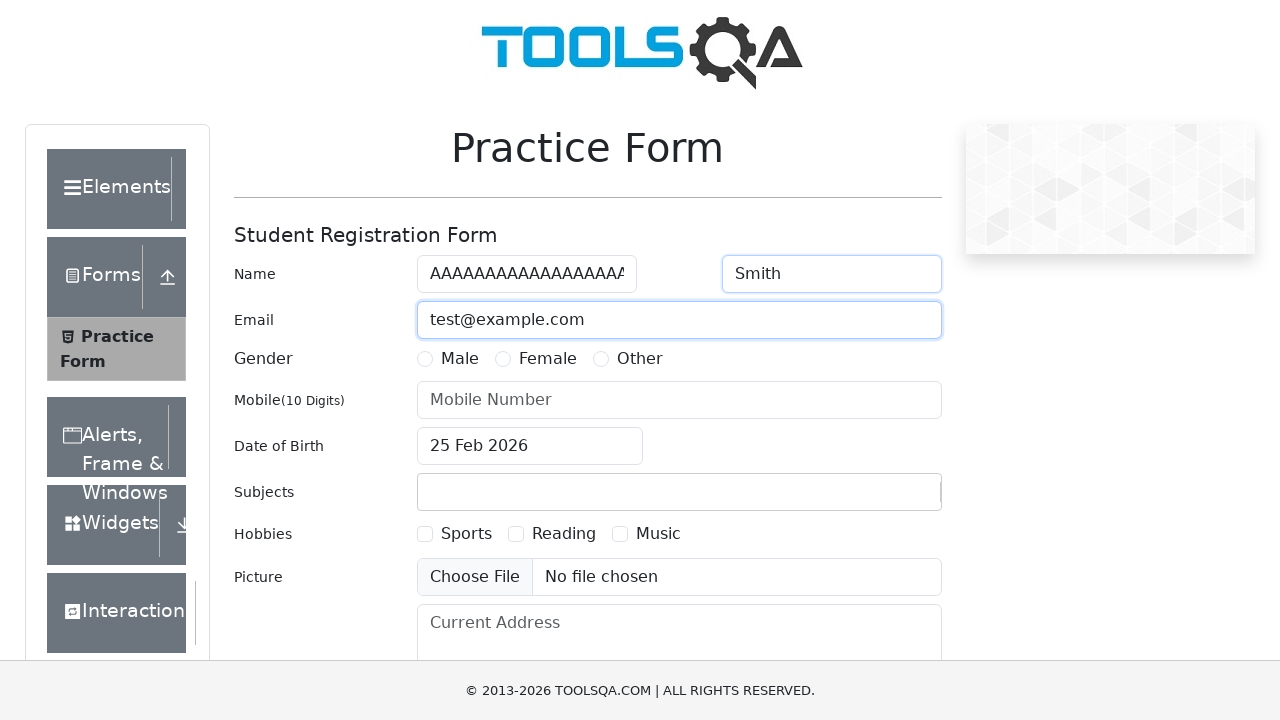

Filled mobile field with '1234567890' on #userNumber
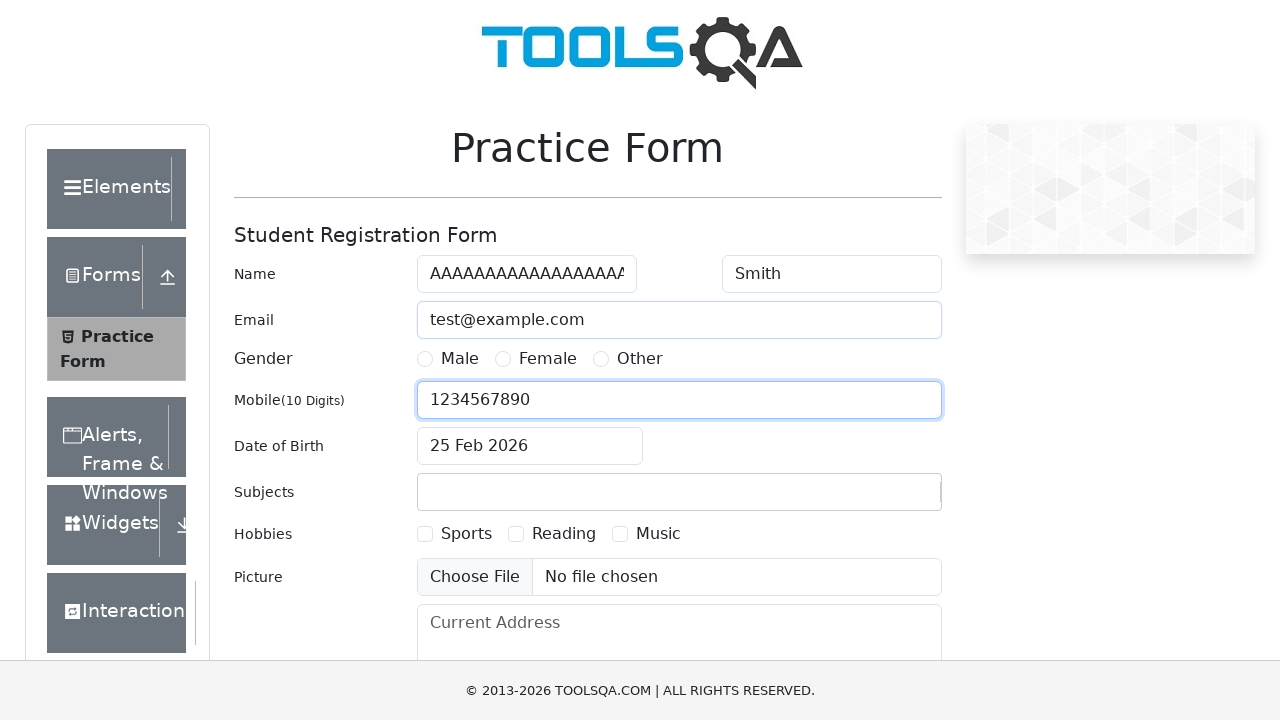

Clicked Sports hobby checkbox at (466, 534) on label:has-text('Sports')
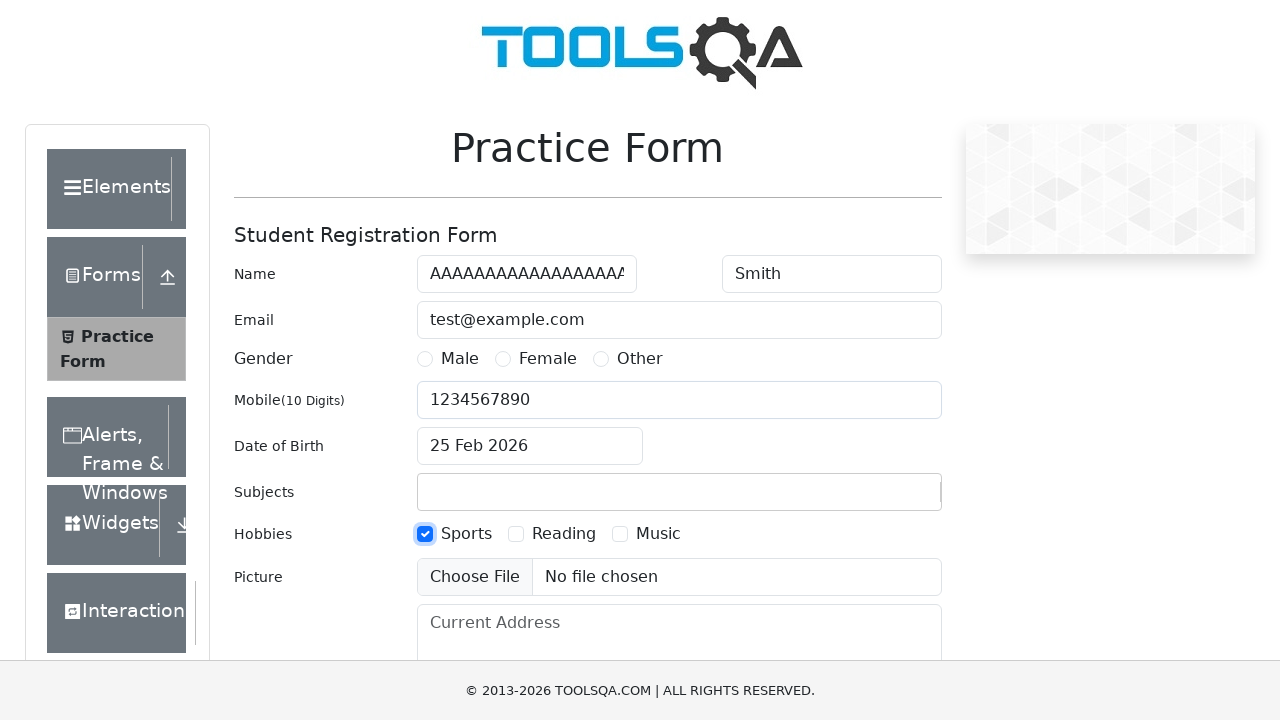

Clicked Reading hobby checkbox at (564, 534) on label:has-text('Reading')
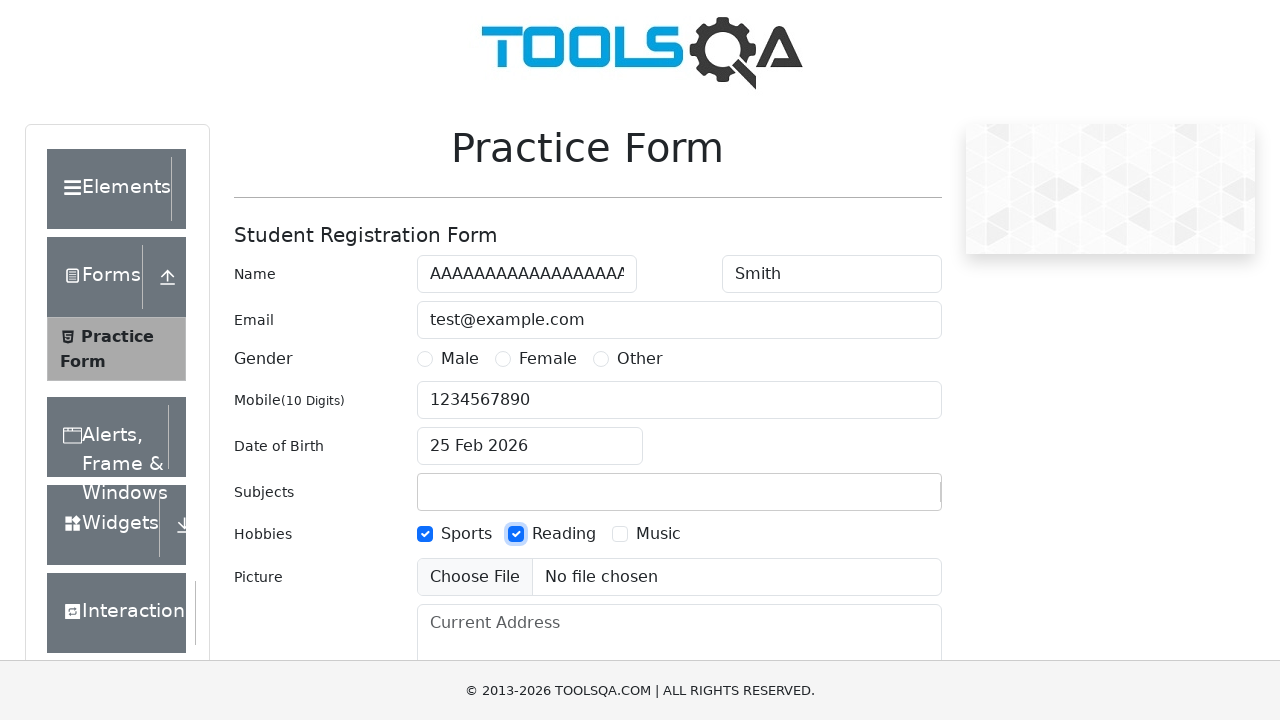

Clicked Music hobby checkbox at (658, 534) on label:has-text('Music')
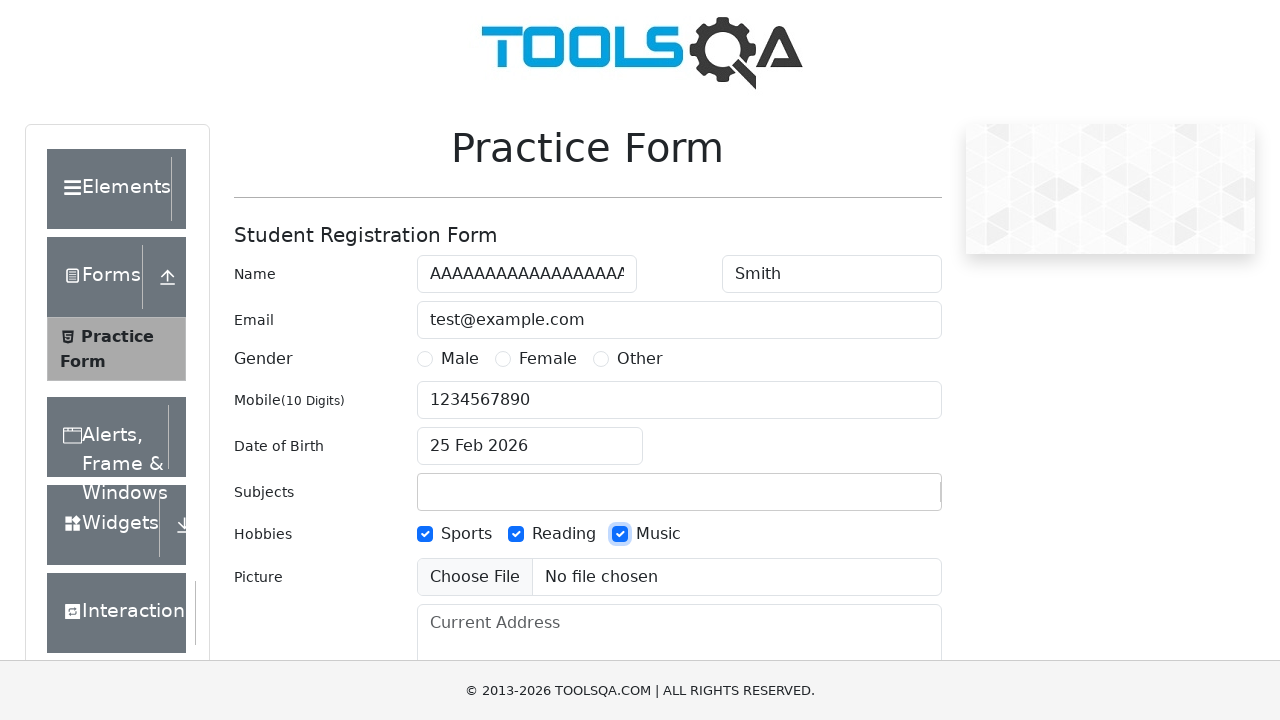

Scrolled submit button into view
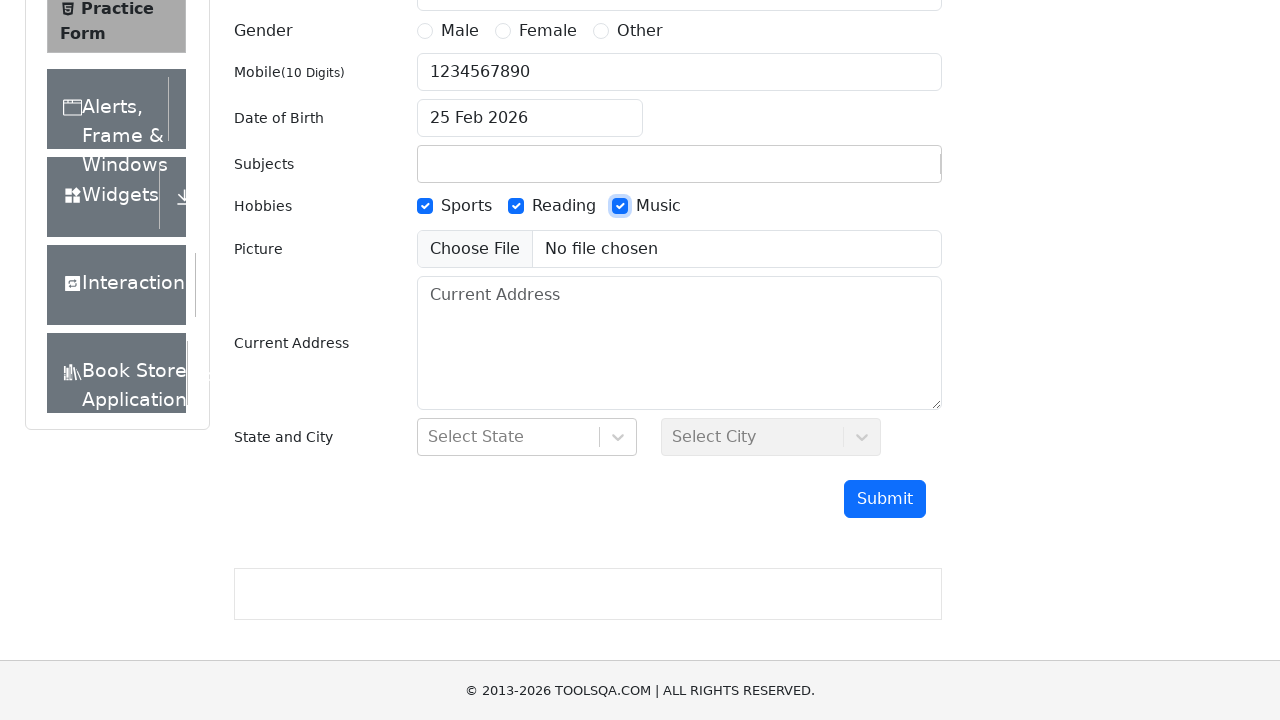

Clicked submit button to submit the form at (885, 499) on #submit
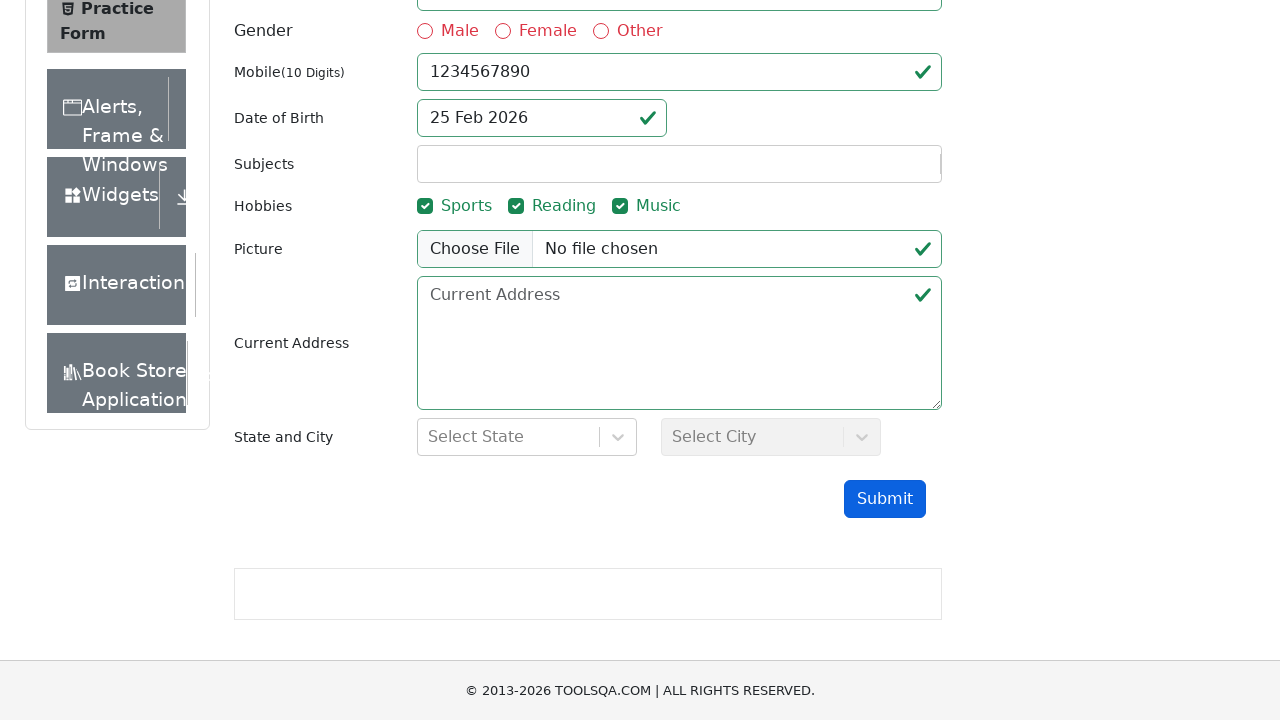

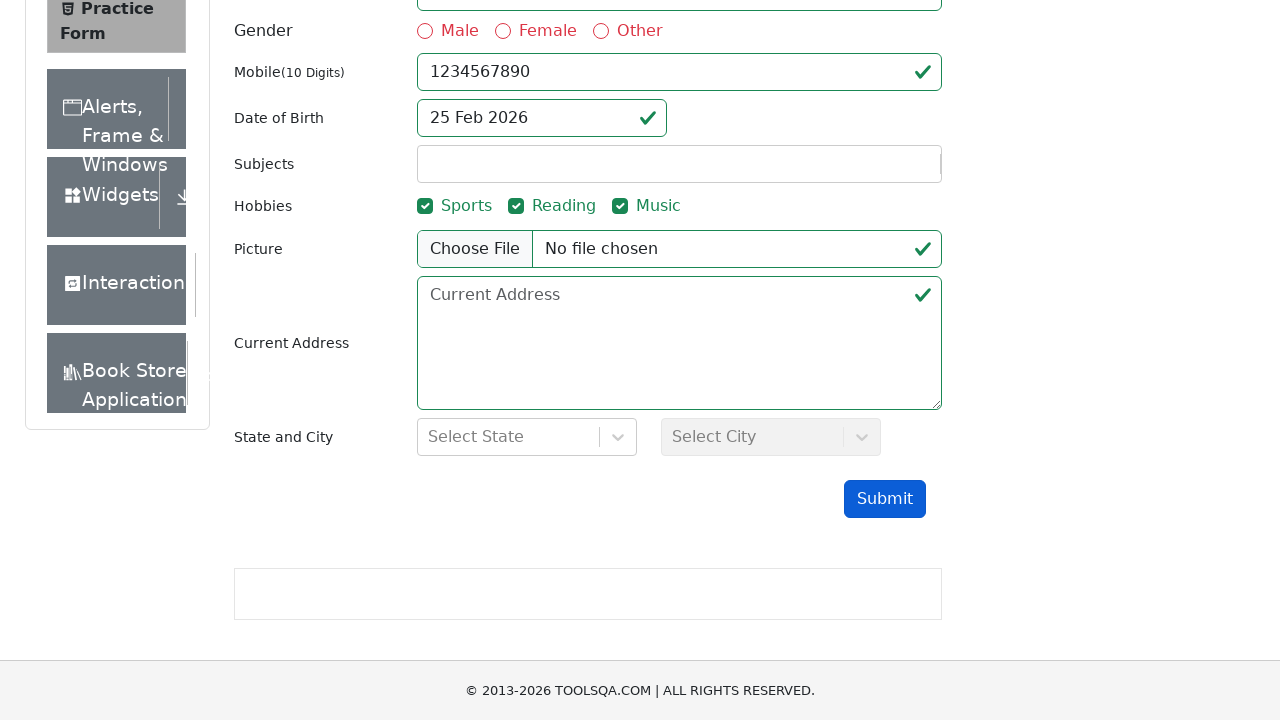